Tests JavaScript prompt alert functionality by clicking a button to trigger a prompt, entering text into it, and accepting the alert.

Starting URL: https://the-internet.herokuapp.com/javascript_alerts

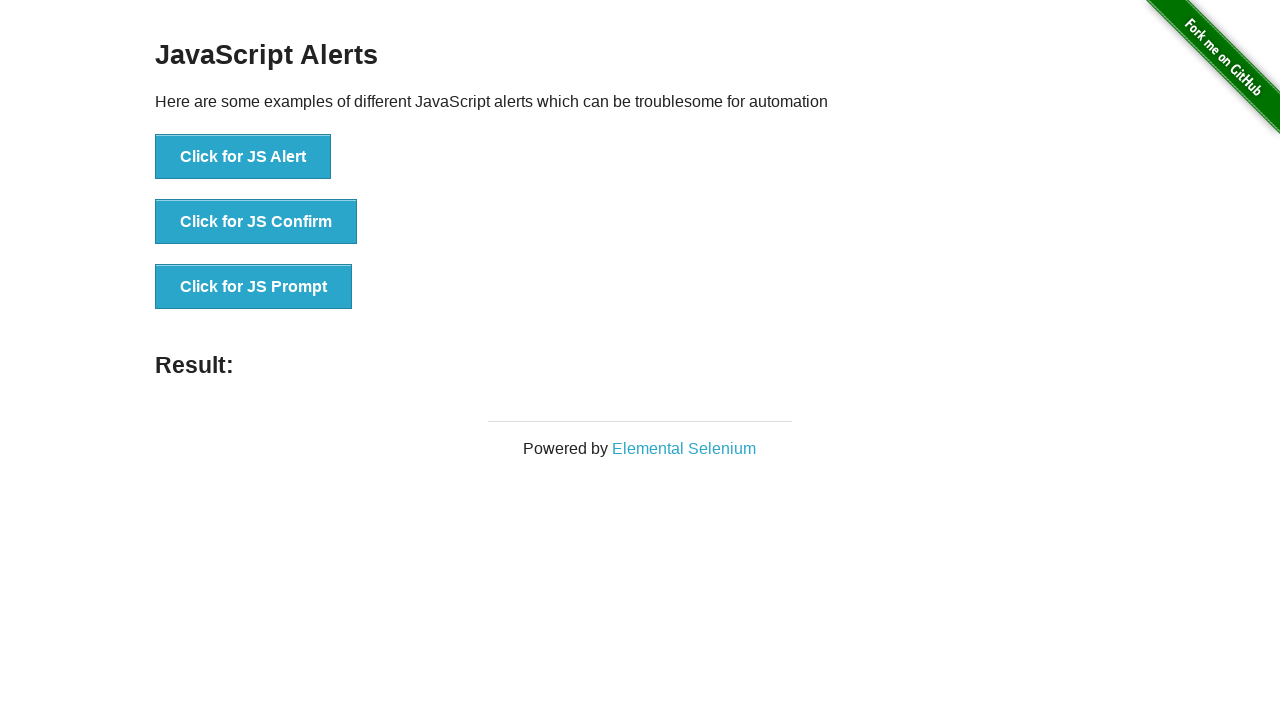

Set up dialog handler to accept prompts with 'yes i am prompt'
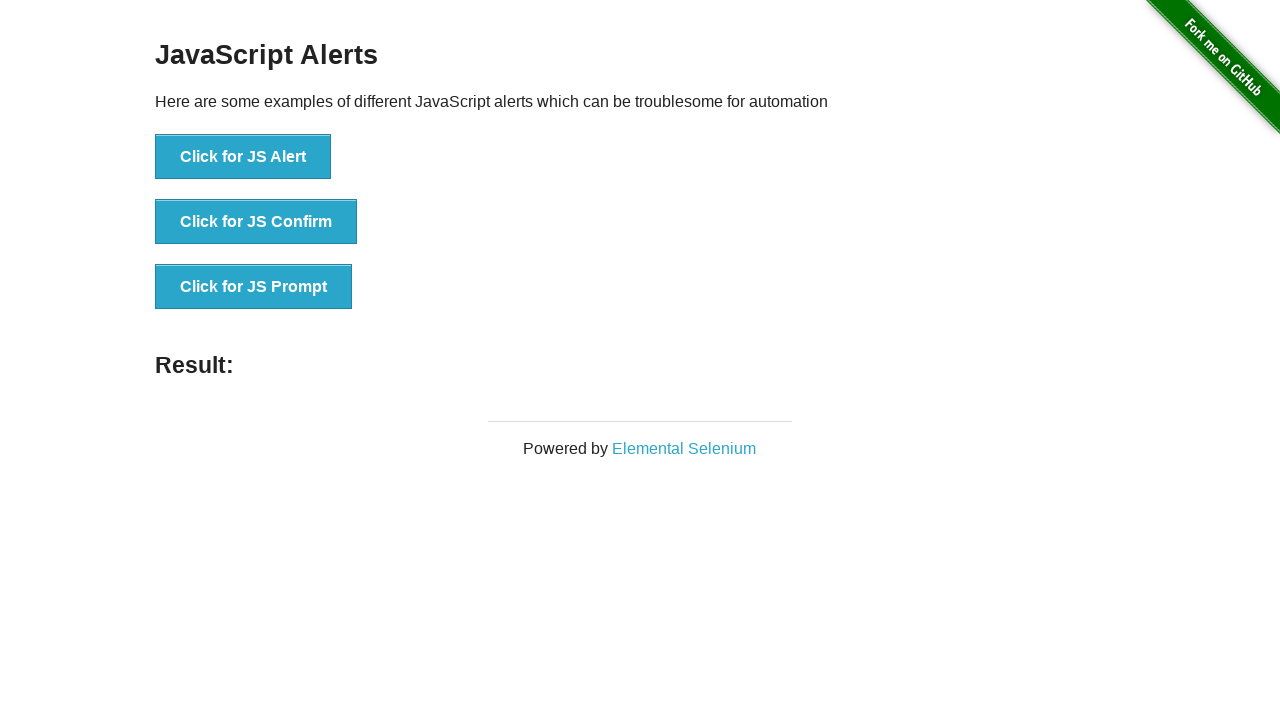

Clicked button to trigger JavaScript prompt alert at (254, 287) on xpath=//button[.='Click for JS Prompt']
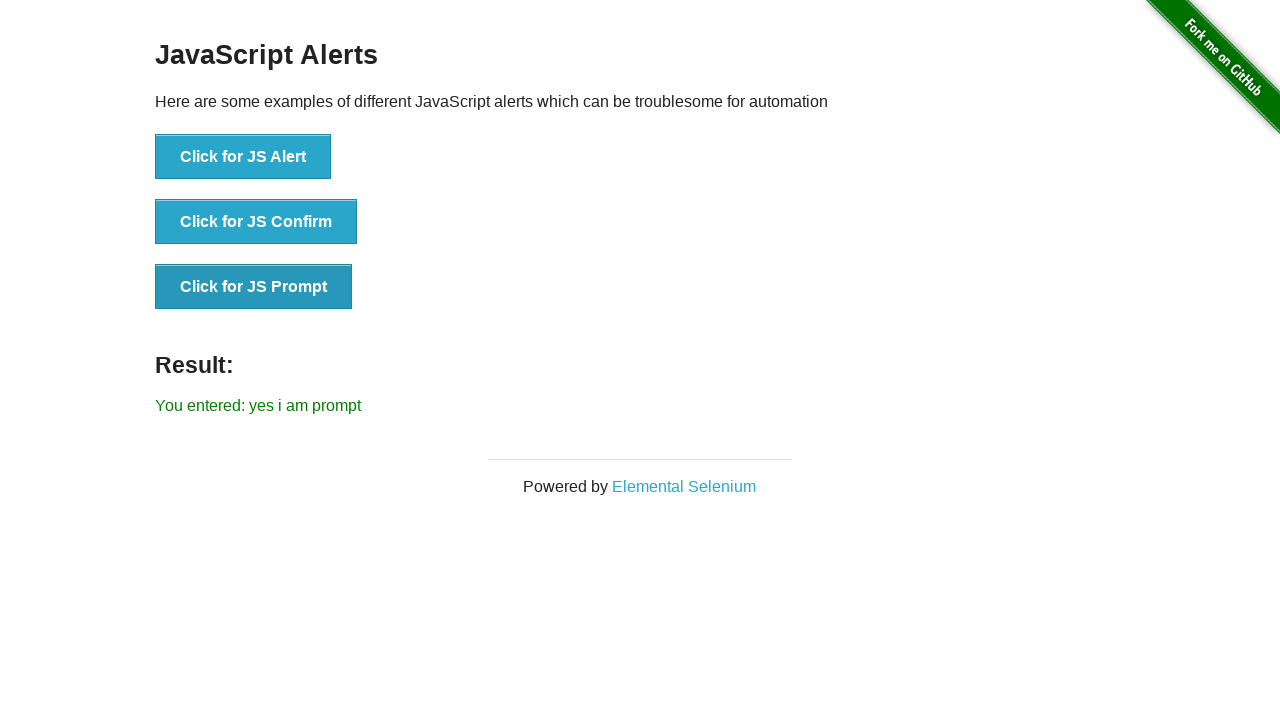

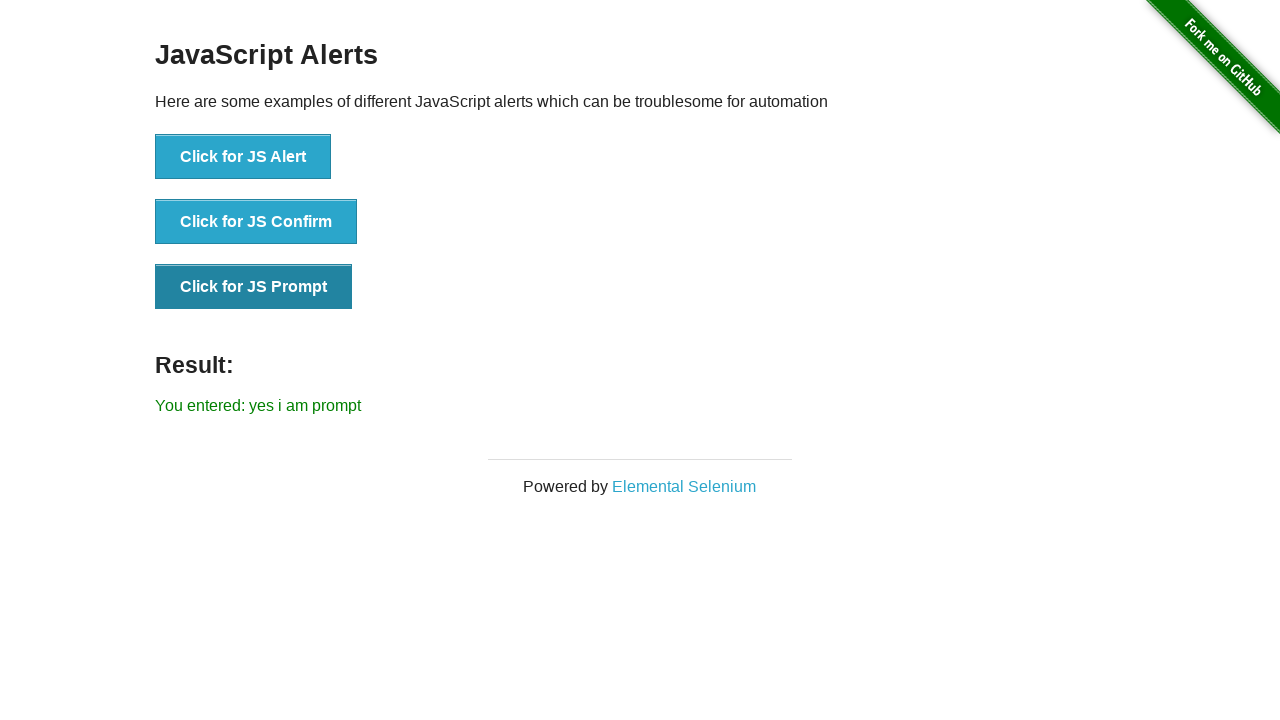